Tests the search functionality on a grocery shopping practice site by entering a product shortname and verifying the product name is displayed

Starting URL: https://rahulshettyacademy.com/seleniumPractise/#/

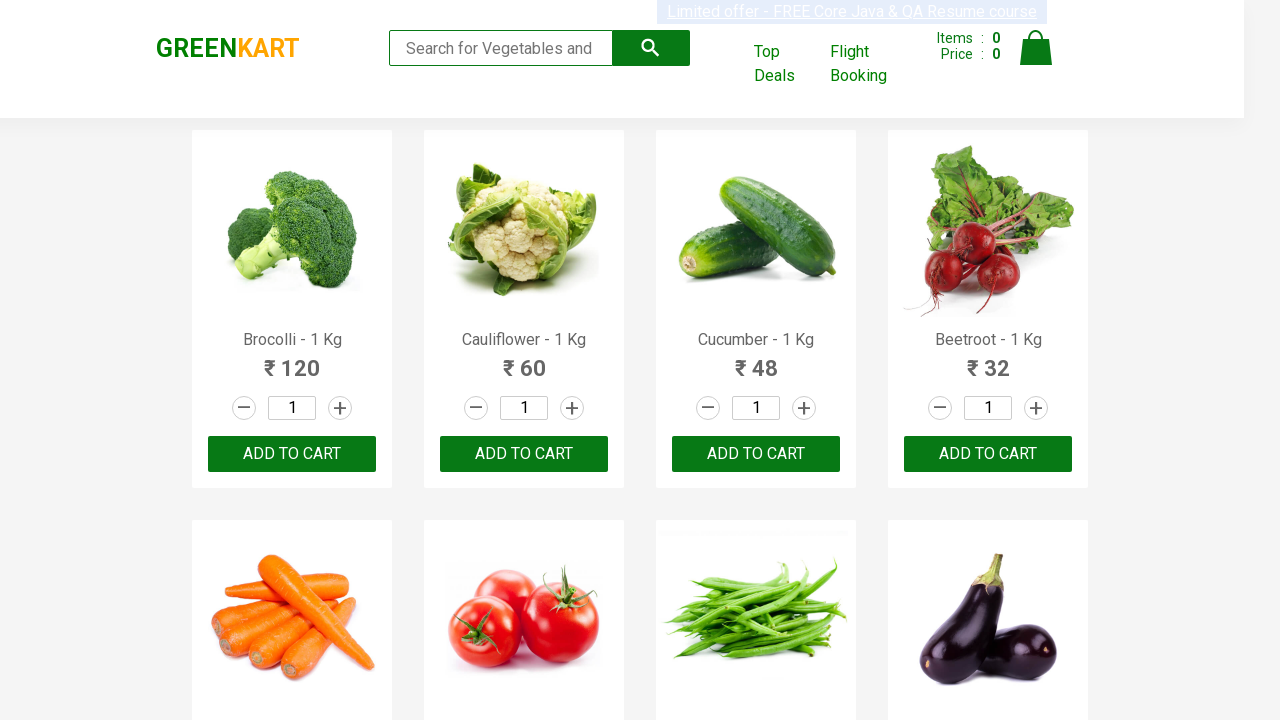

Filled search field with product shortname 'tom' on input[type='search']
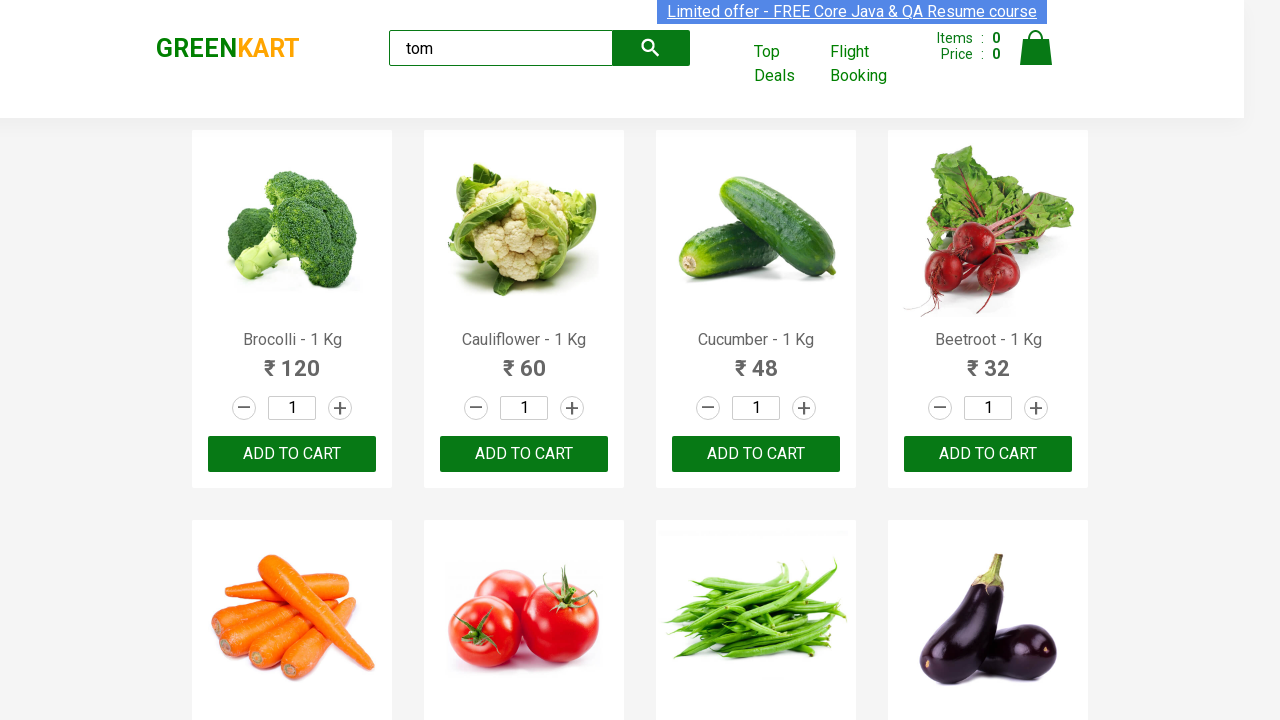

Waited for product name to appear in search results
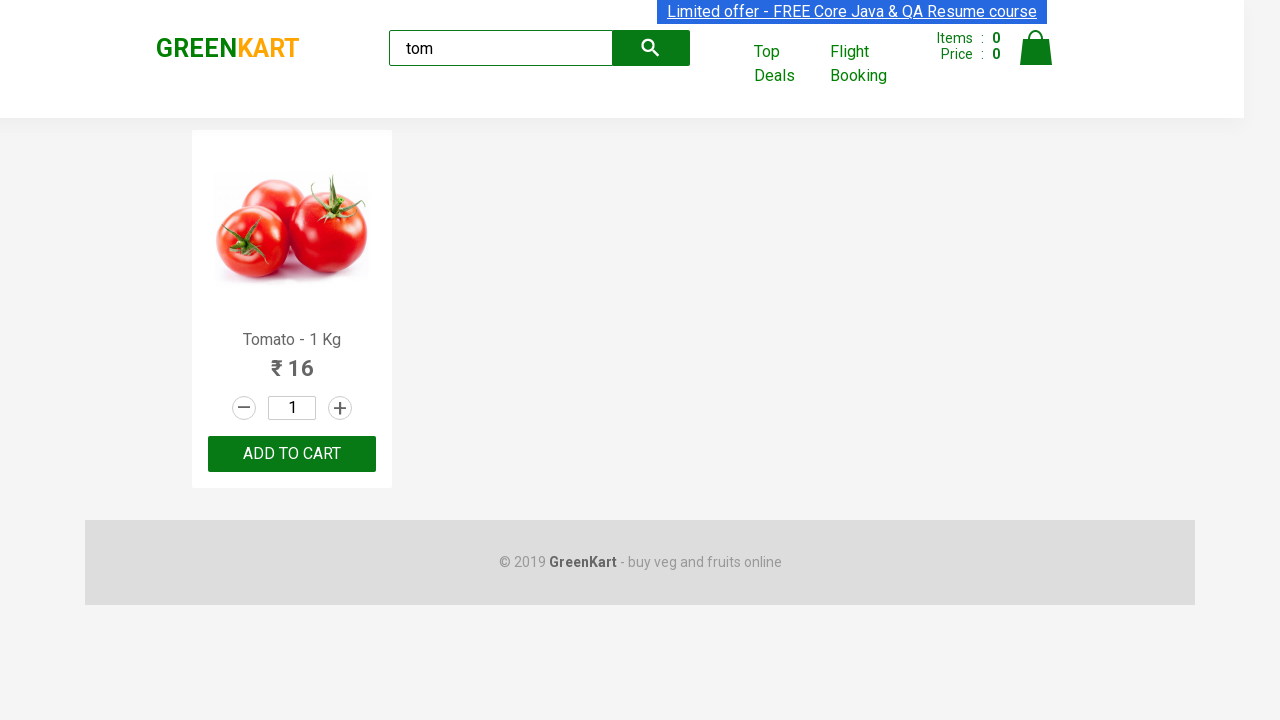

Located first product element with name 'h4.product-name'
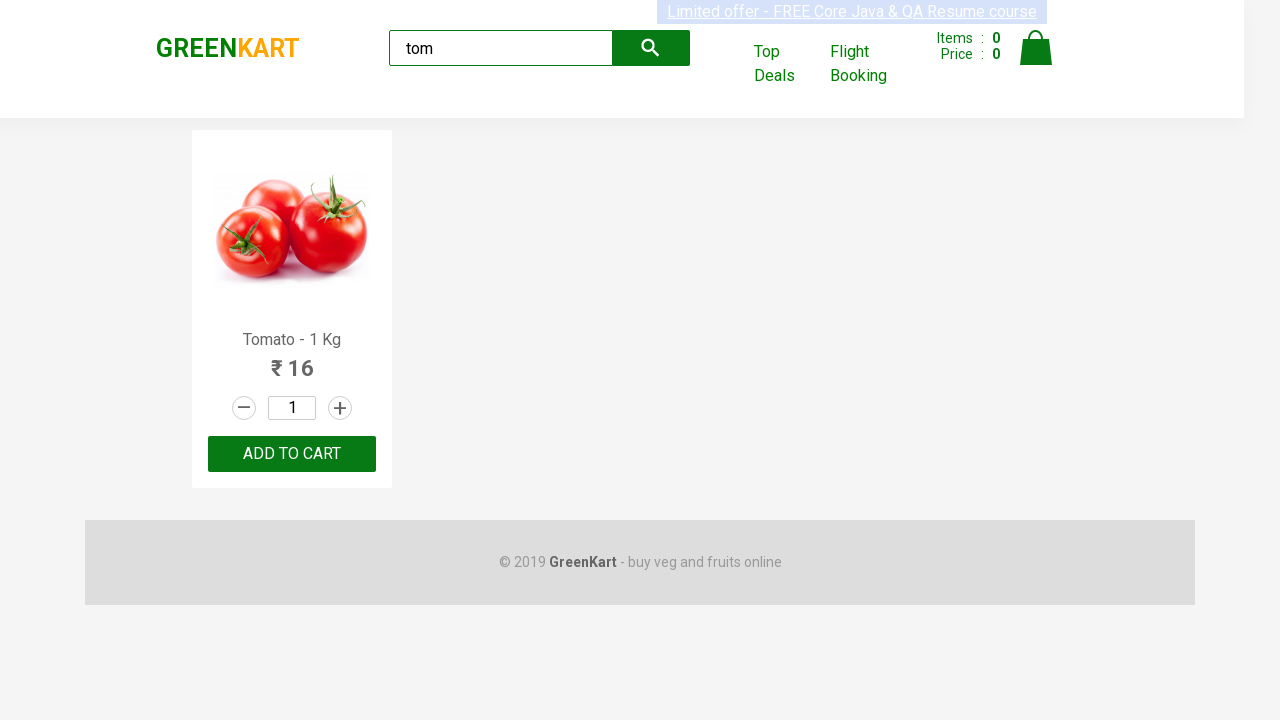

Retrieved product name text content: 'Tomato - 1 Kg'
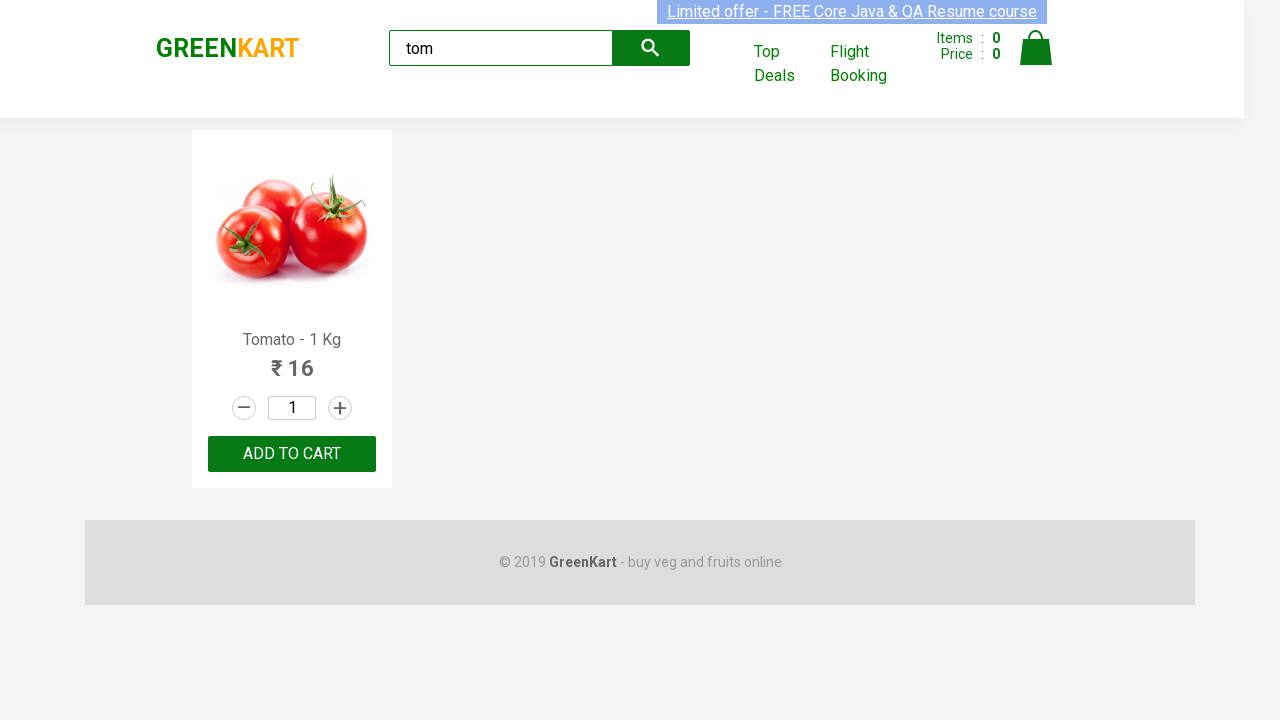

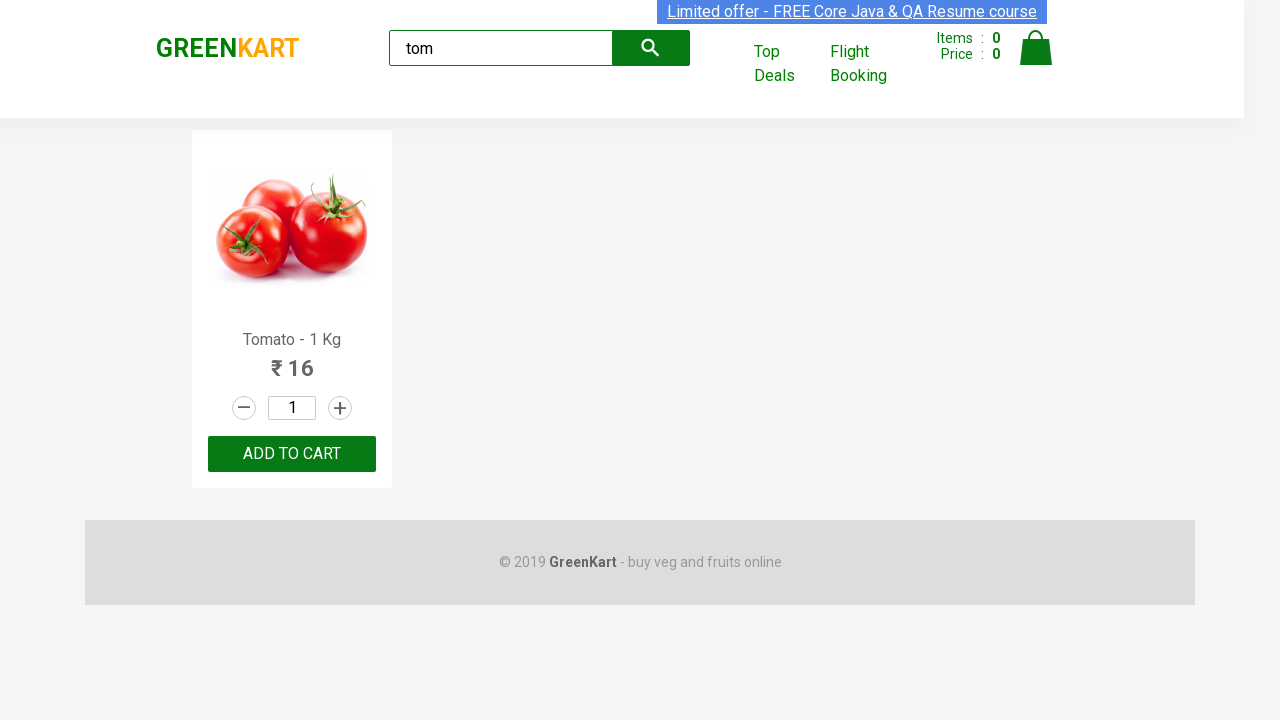